Verifies that the CRM logo is displayed on the page

Starting URL: https://classic.crmpro.com

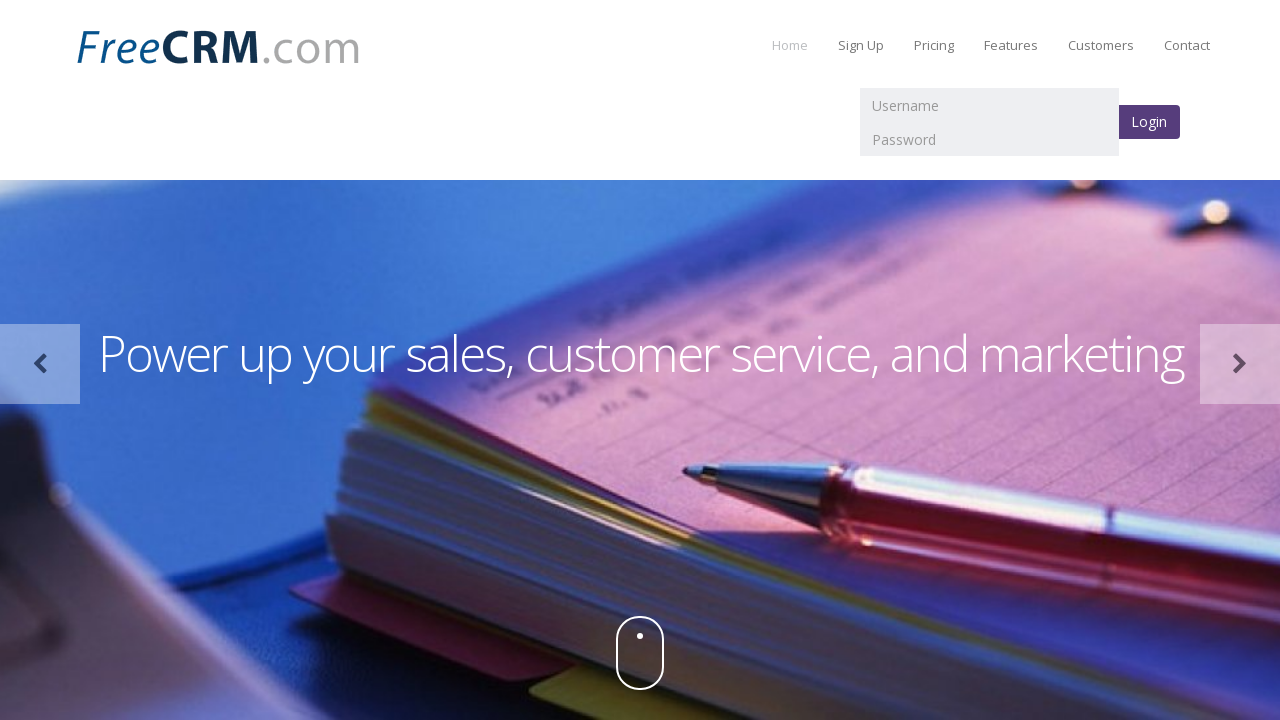

Navigated to https://classic.crmpro.com
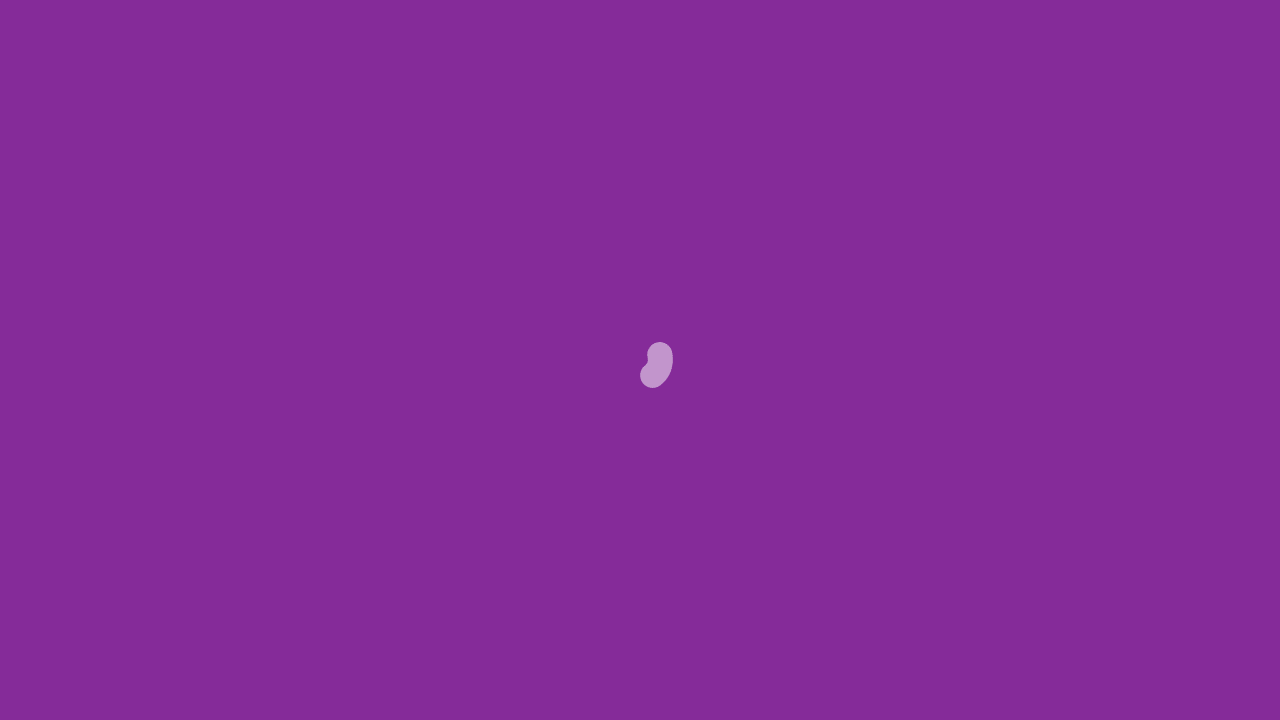

Located CRM logo element (a.navbar-brand)
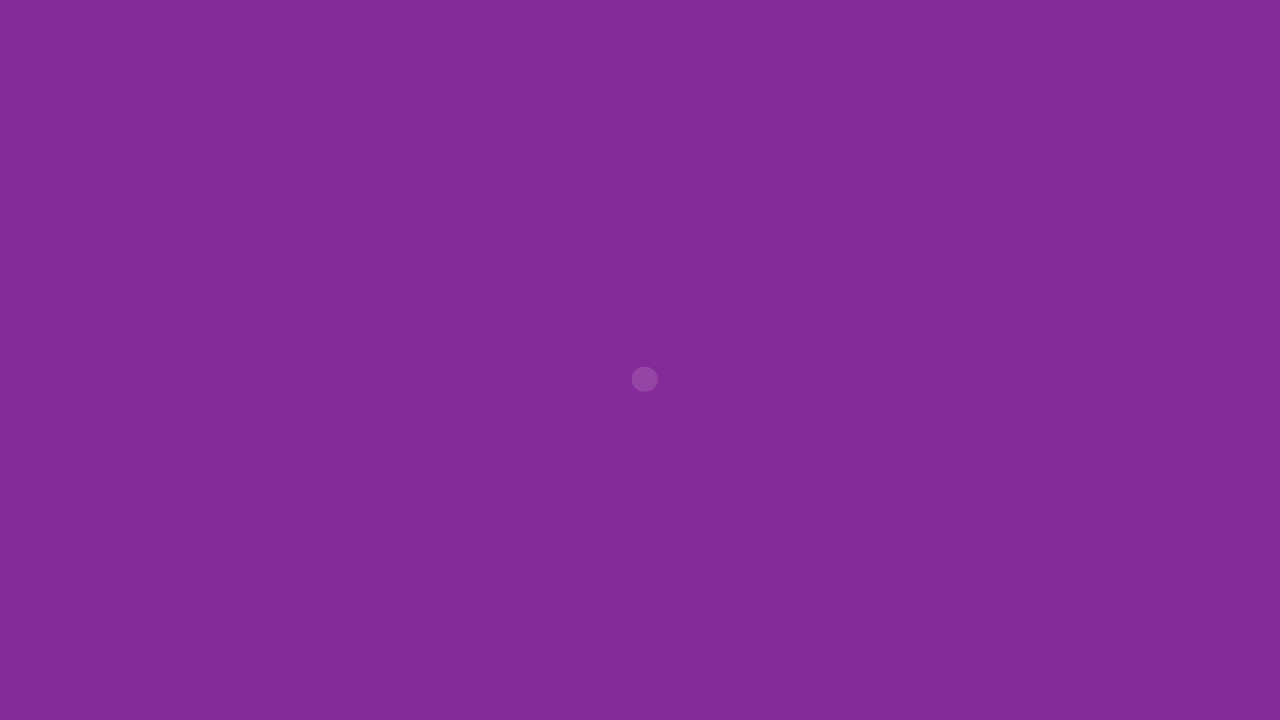

Verified that CRM logo is visible on the page
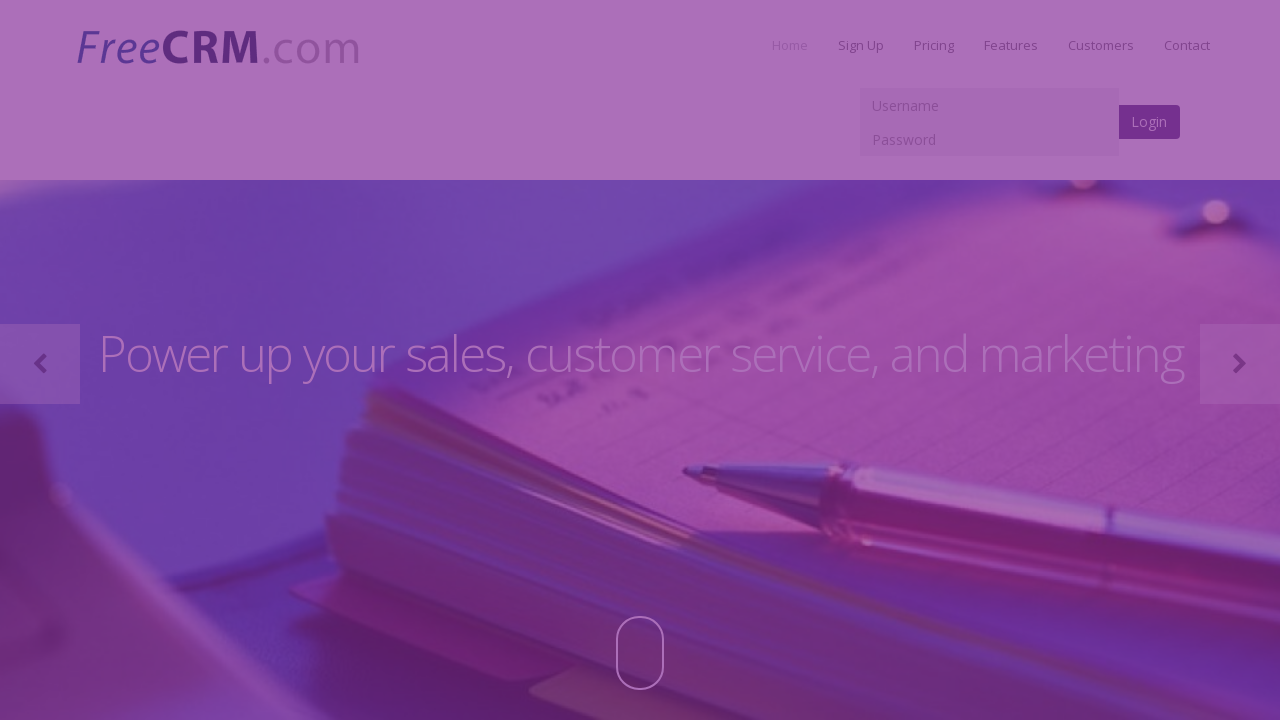

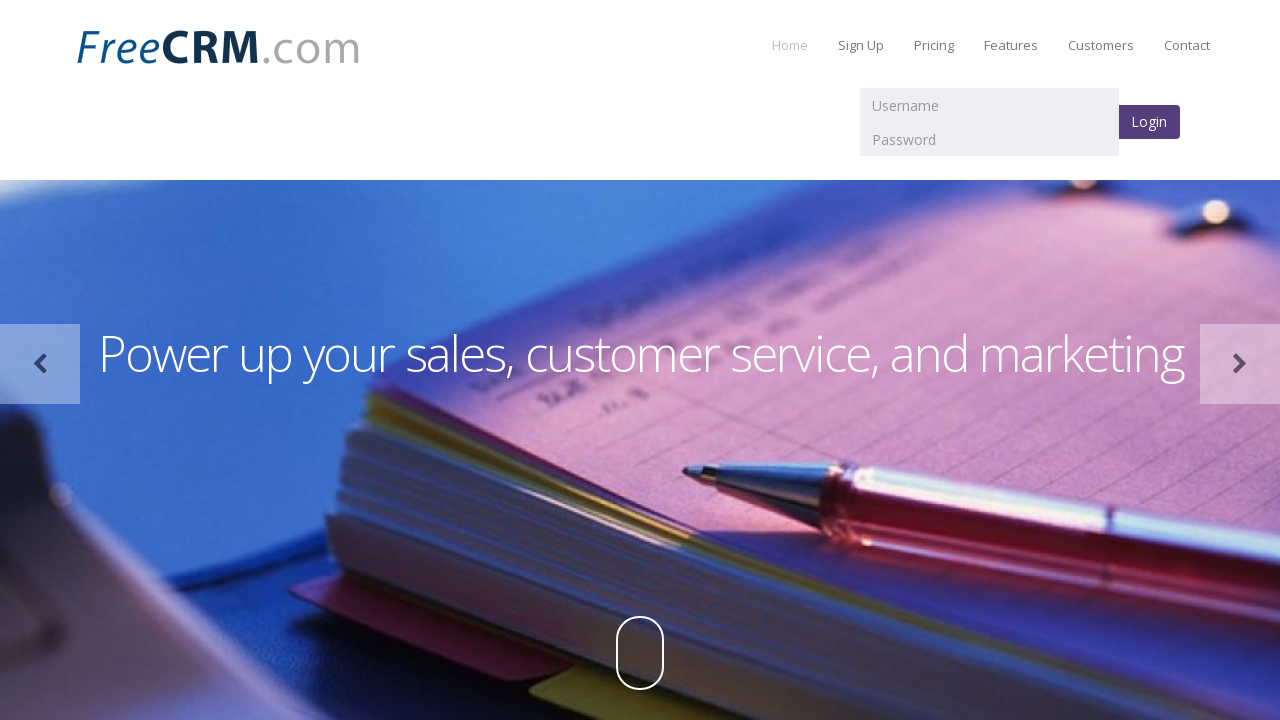